Tests auto-waiting functionality by clicking an AJAX button, waiting for a success element to appear, and verifying the loaded text content

Starting URL: http://www.uitestingplayground.com/ajax

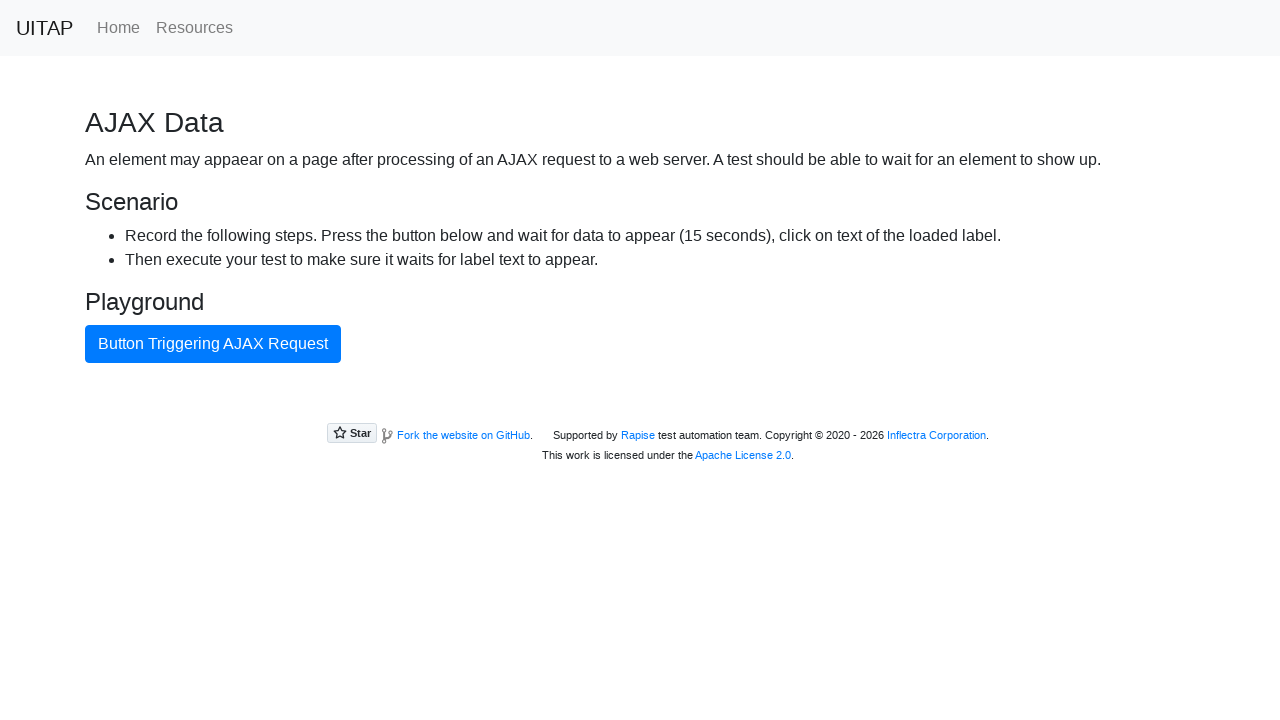

Clicked button triggering AJAX request at (213, 344) on internal:text="Button Triggering AJAX Request"i
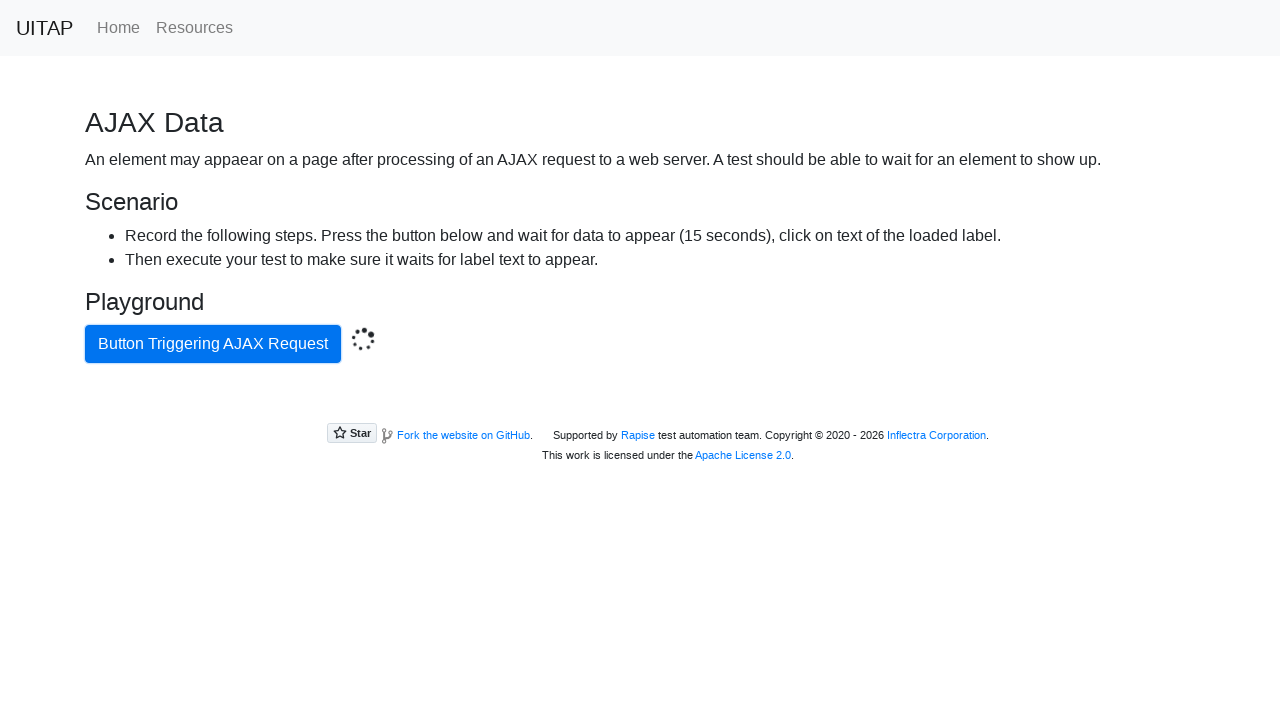

Located success element with .bg-success selector
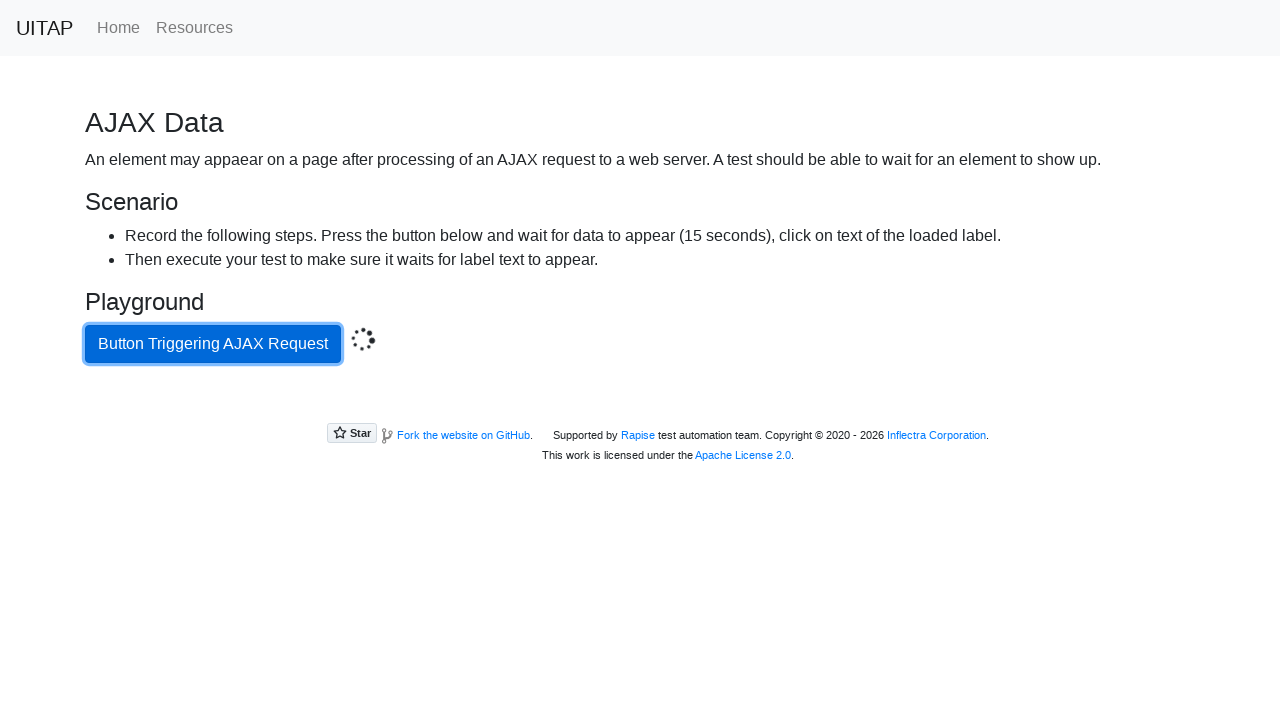

Success element attached to DOM
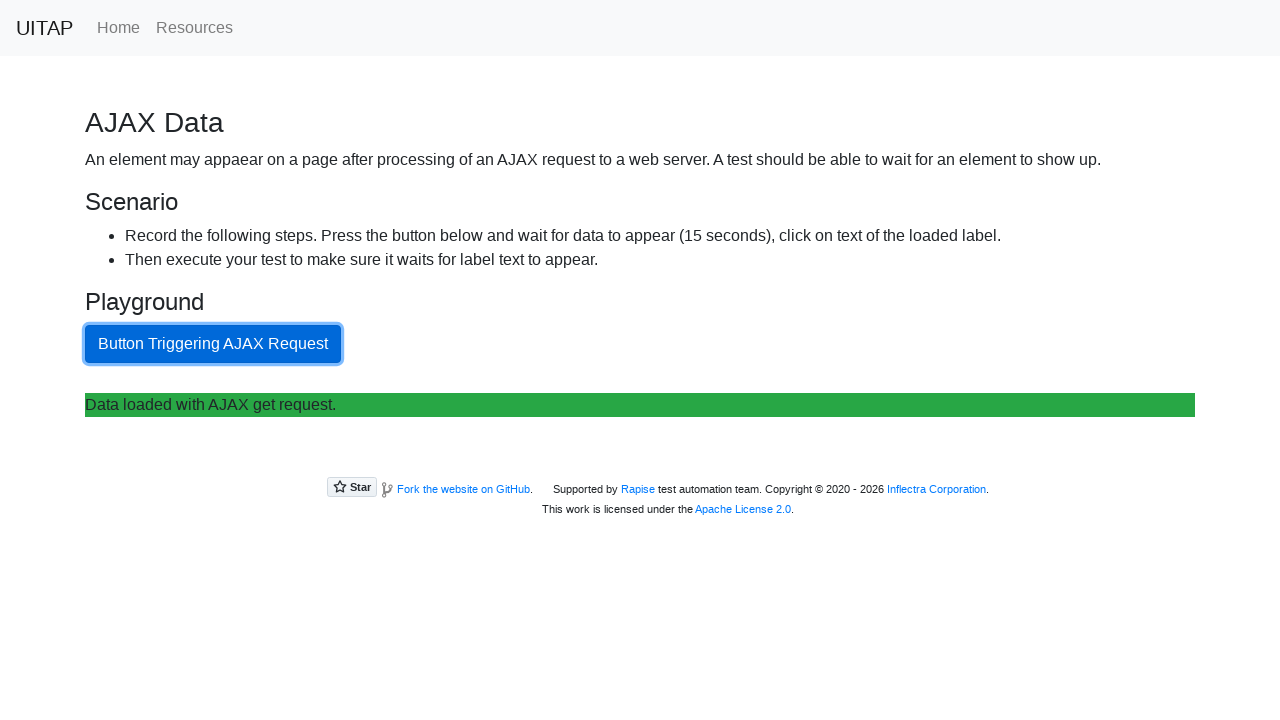

Success element became visible
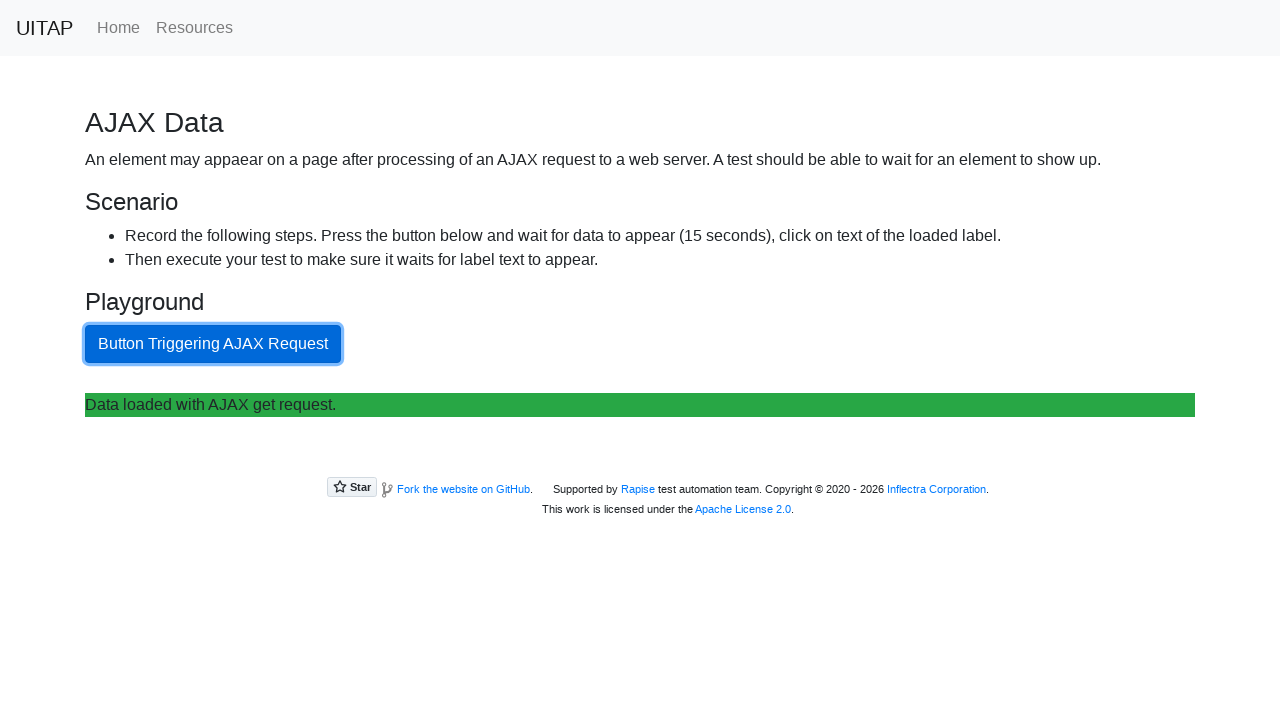

Retrieved text content from success element
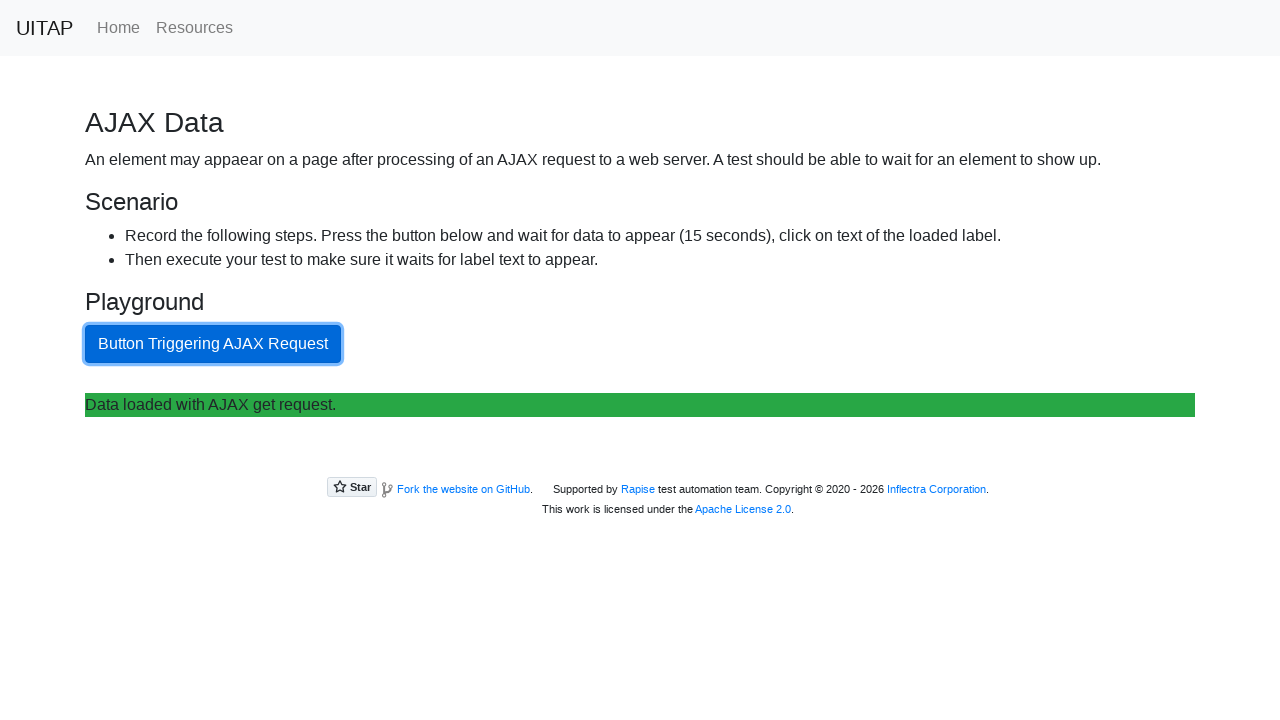

Verified success message 'Data loaded with AJAX get request.' is present
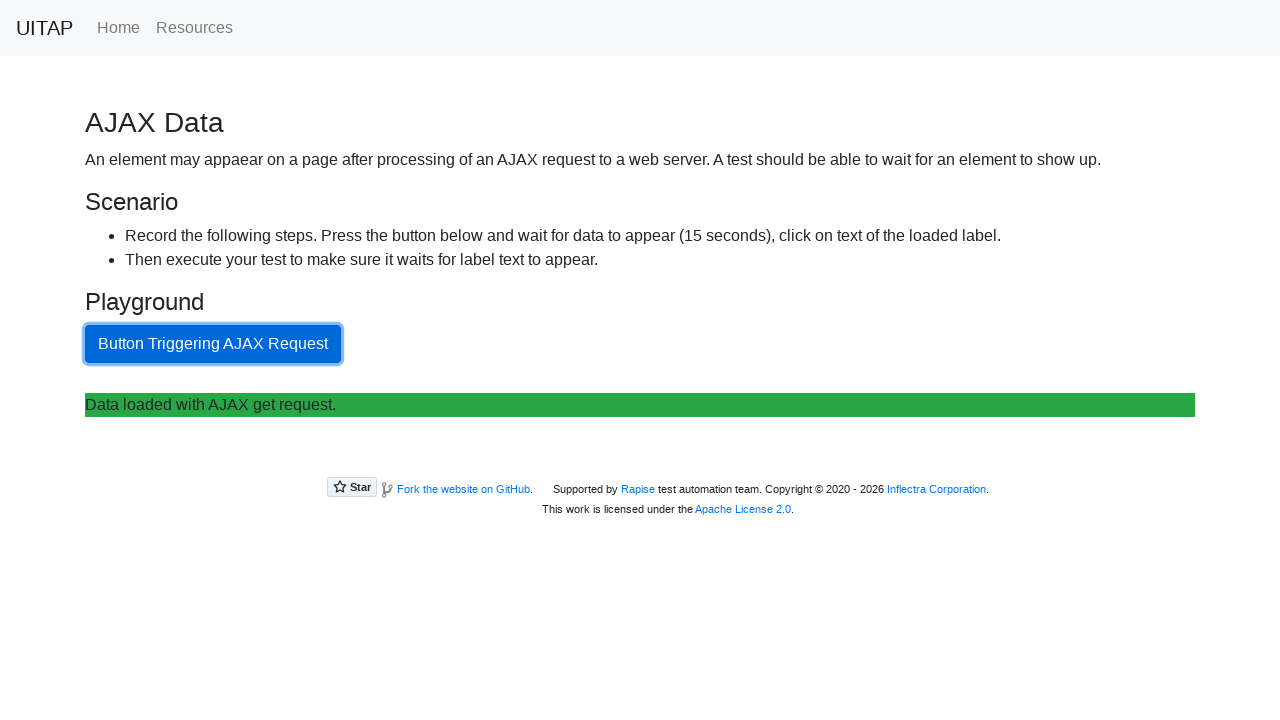

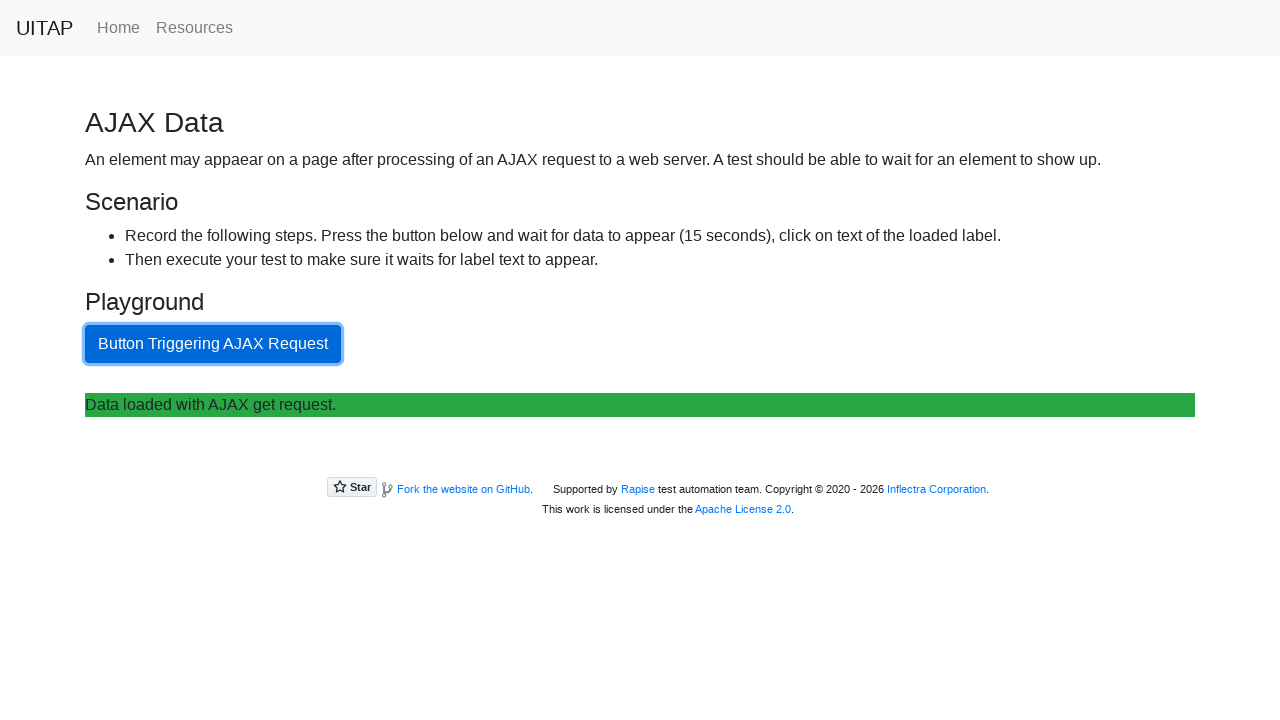